Tests the groups/clubs listing page by navigating to it via the menu, verifying 8 items are displayed per page, then navigating to the last page to count total groups

Starting URL: https://speak-ukrainian.org.ua/dev/

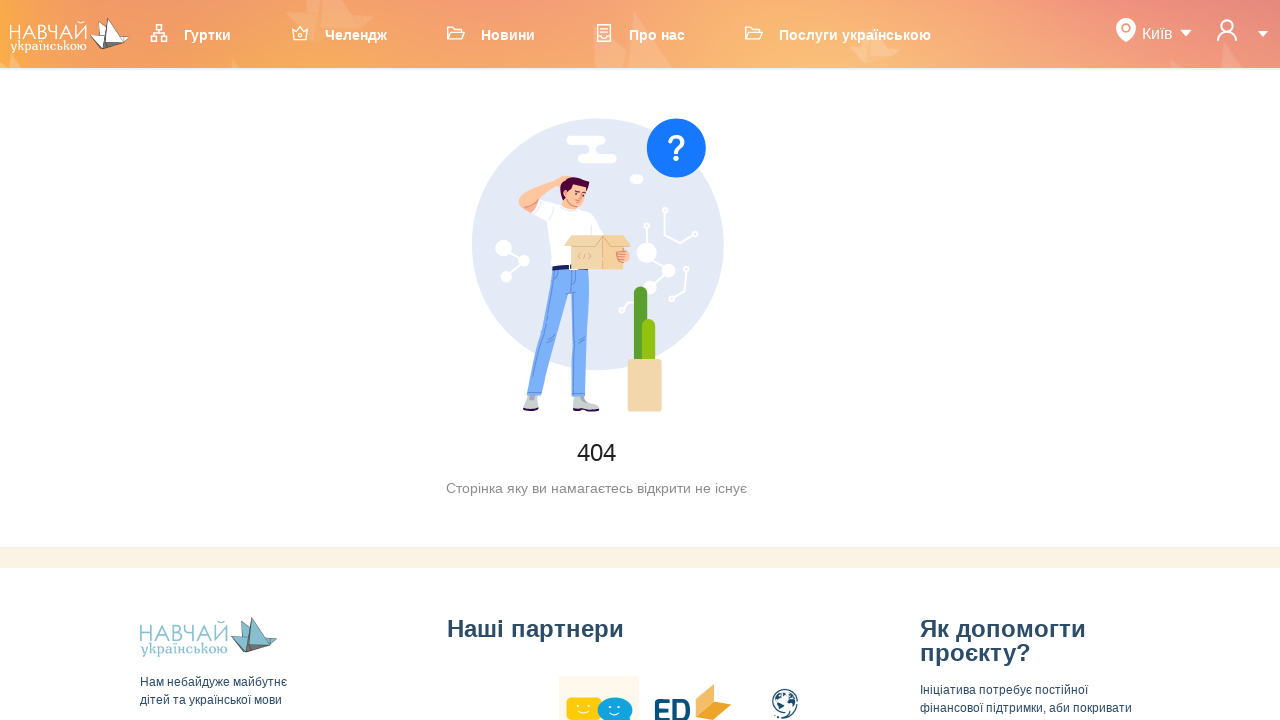

Clicked on first menu item (Clubs) at (200, 34) on ul.ant-menu-overflow.ant-menu.ant-menu-root.ant-menu-horizontal.ant-menu-light.n
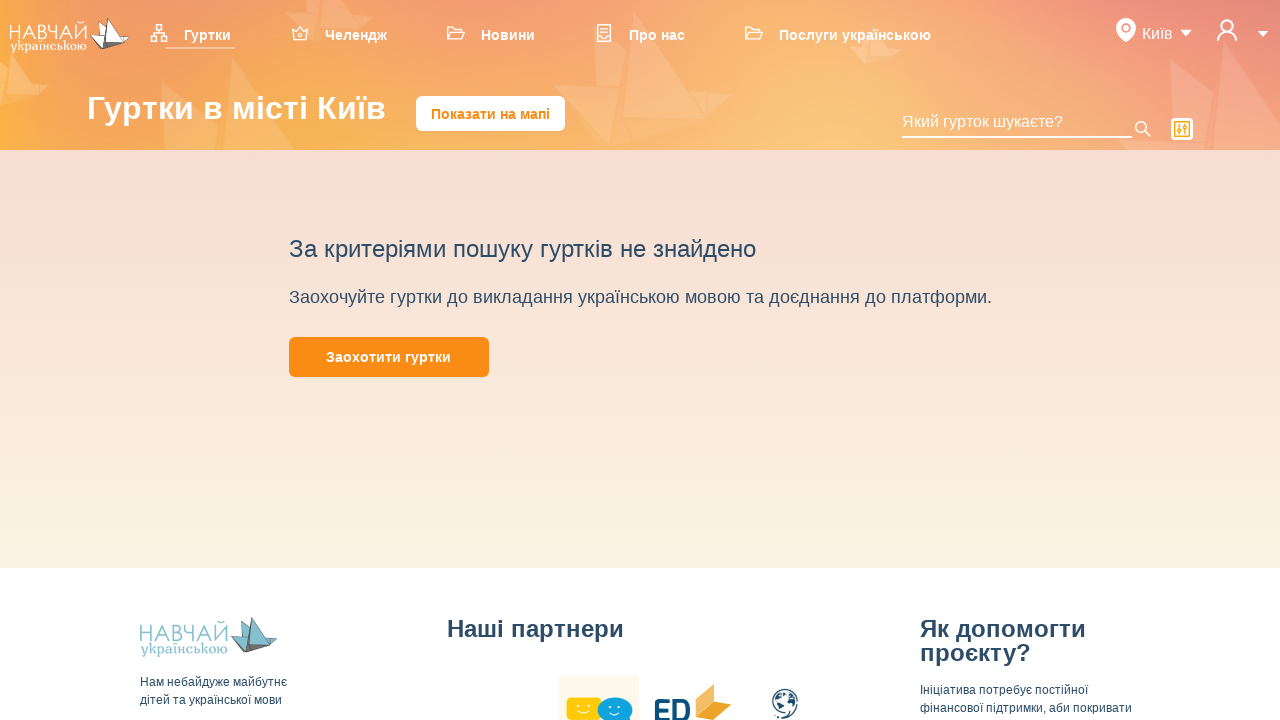

Clubs list loaded with 8 items per page
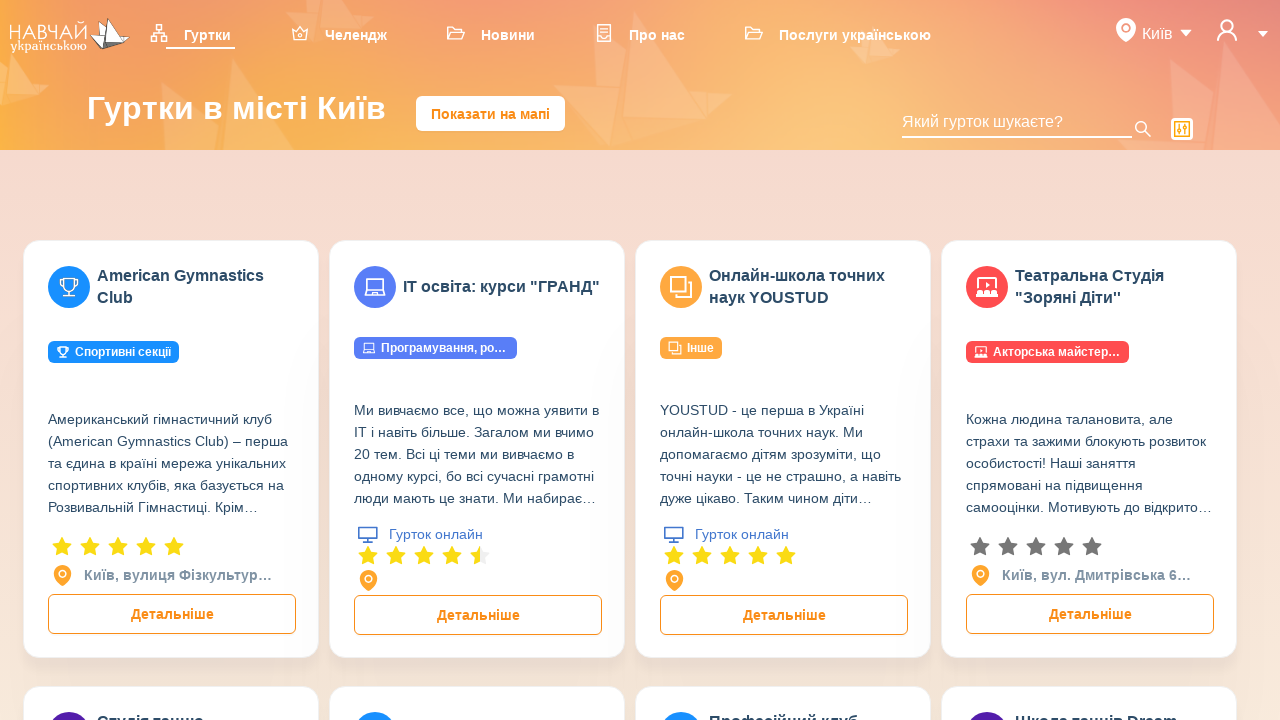

Found 9 pagination items
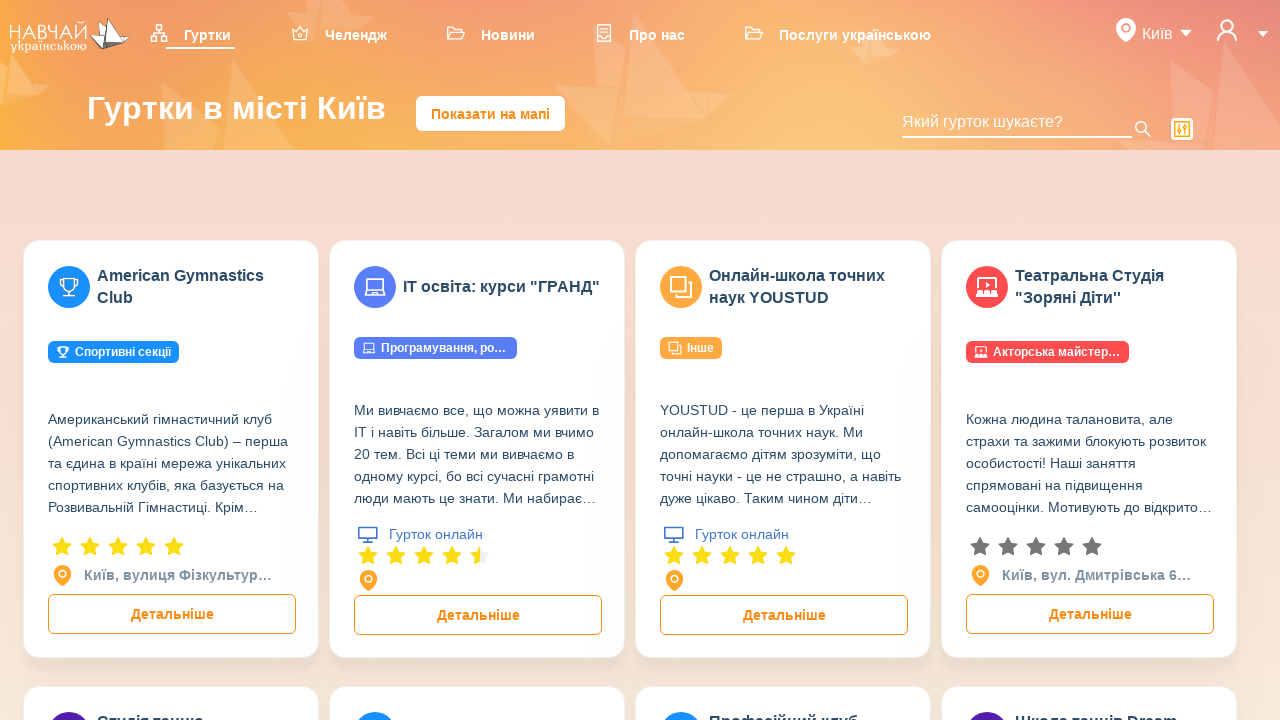

Clicked on last page number in pagination at (760, 361) on ul.ant-pagination.pagination > li:nth-last-child(2) a
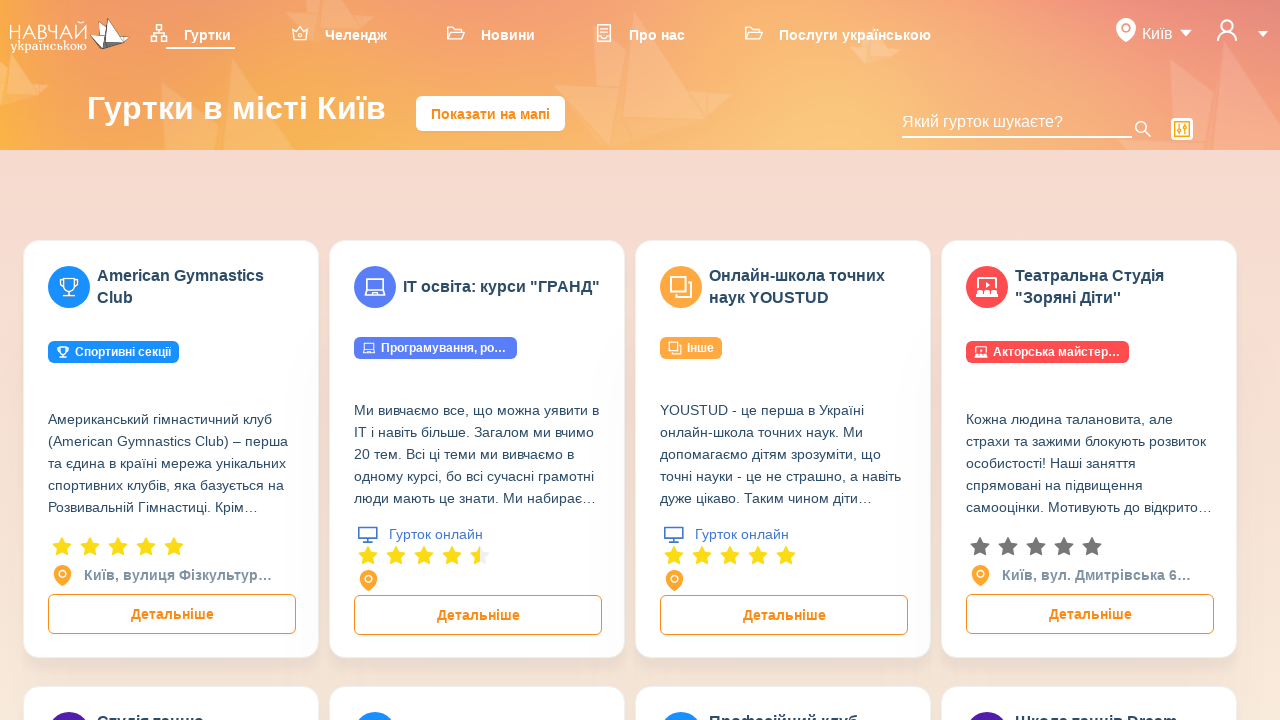

Last page loaded with remaining groups/clubs
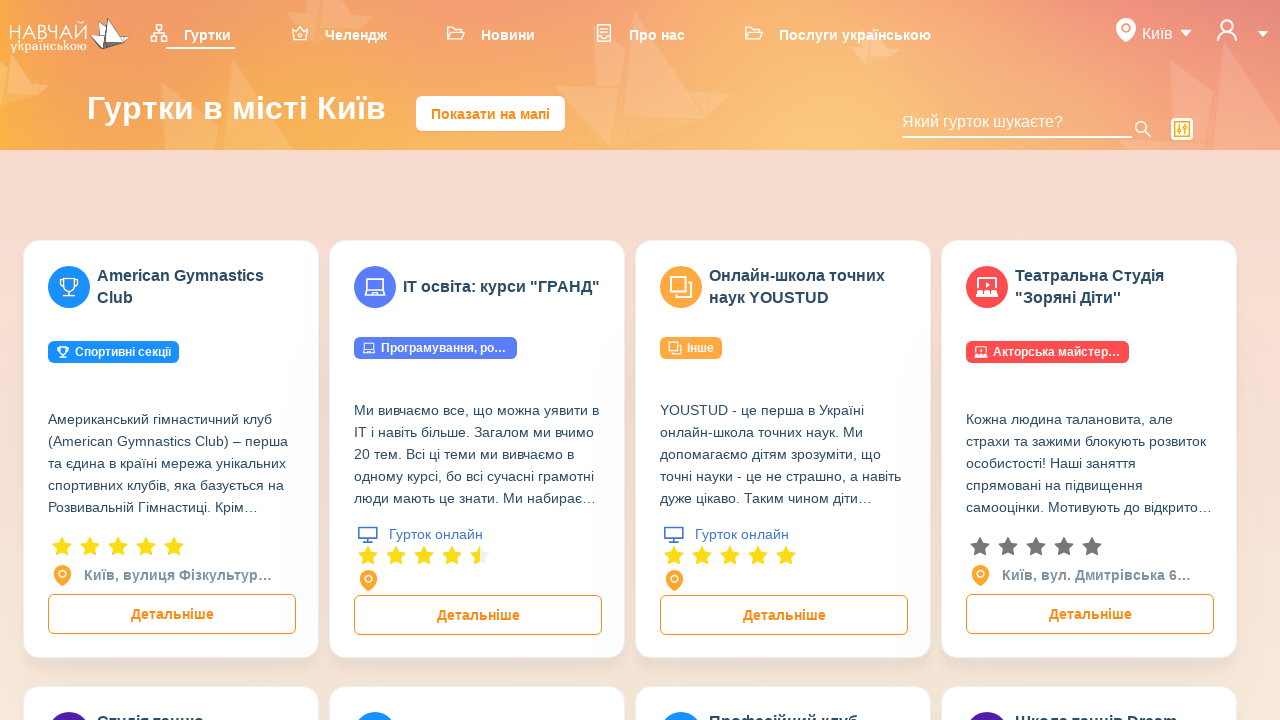

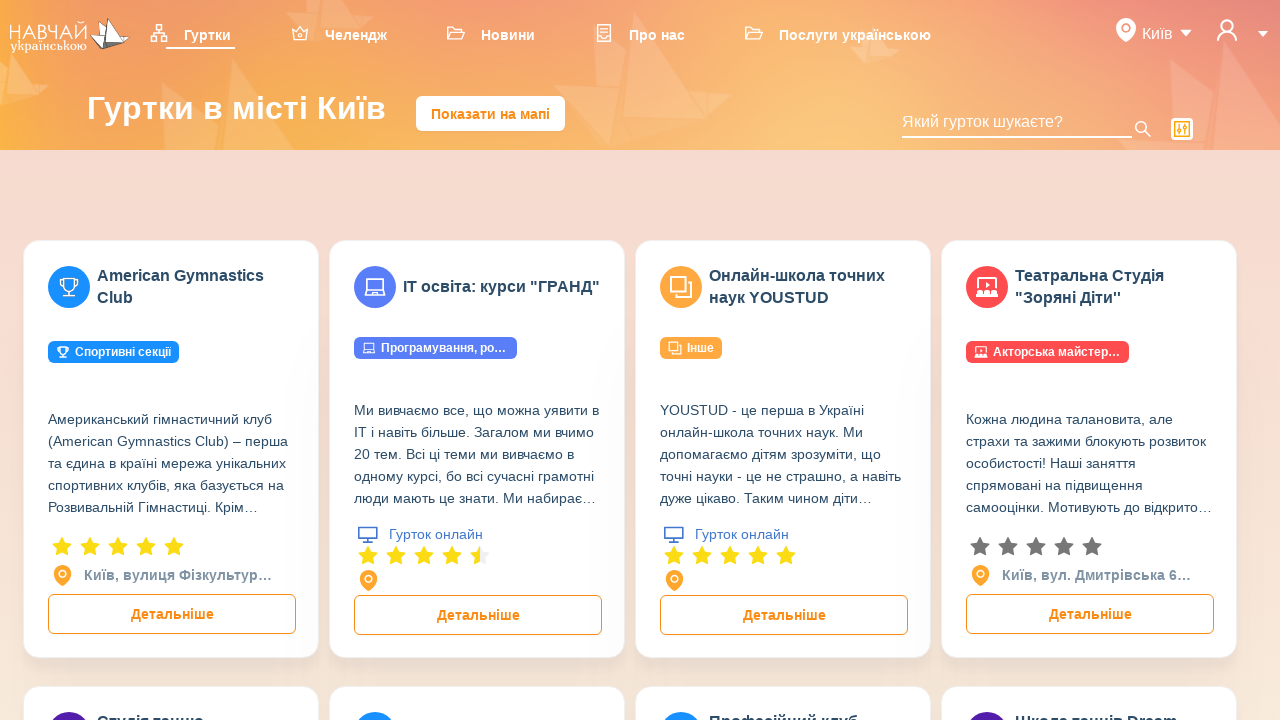